Navigates to Rahul Shetty Academy's automation practice page

Starting URL: https://www.rahulshettyacademy.com/AutomationPractice/

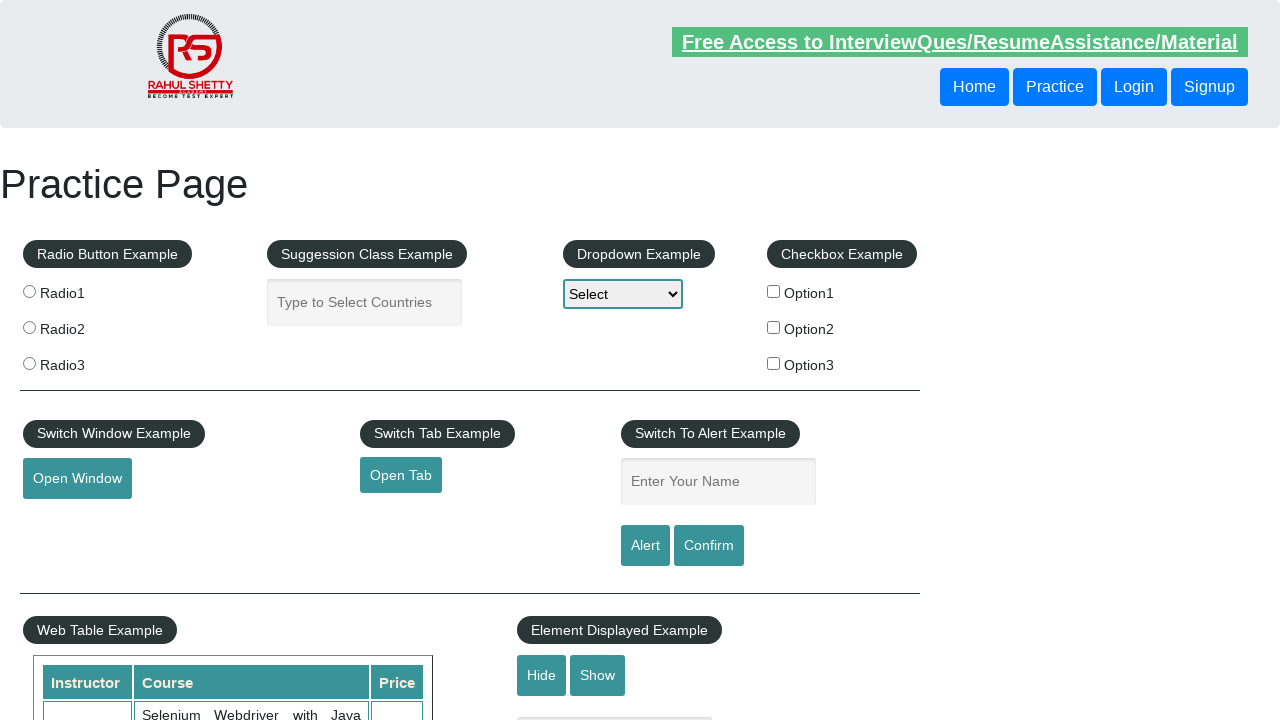

Navigated to Rahul Shetty Academy's automation practice page
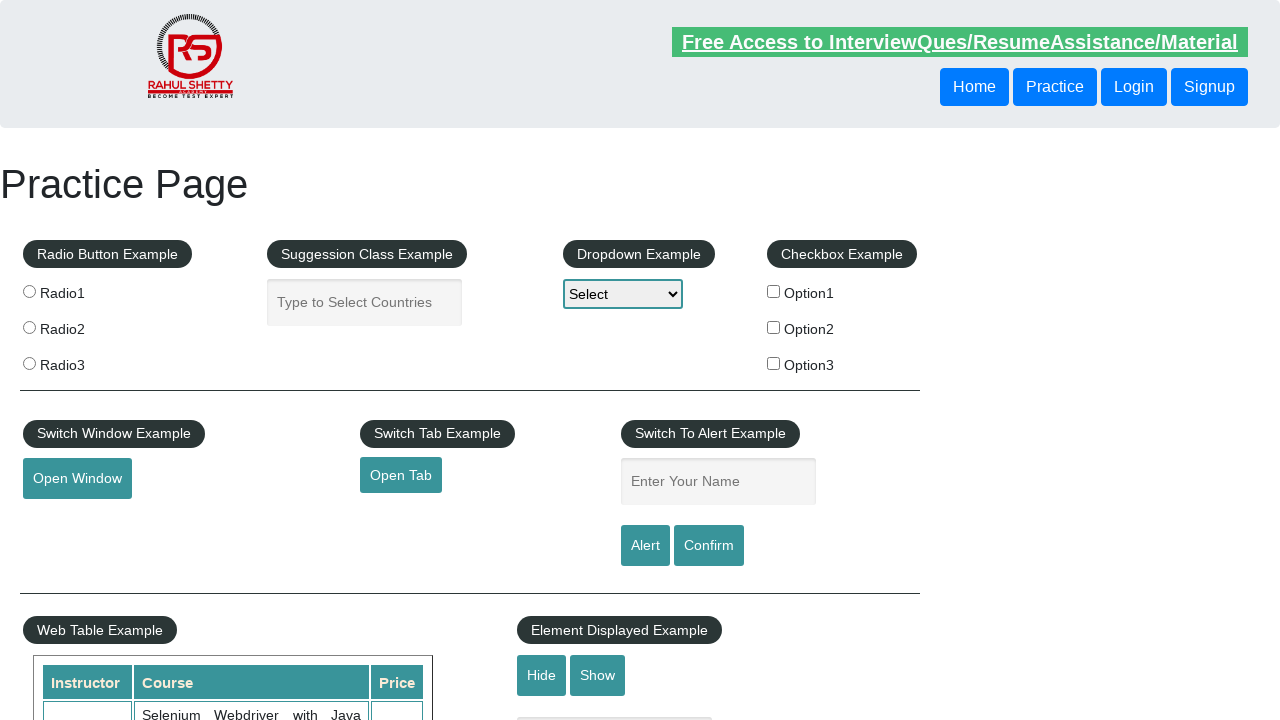

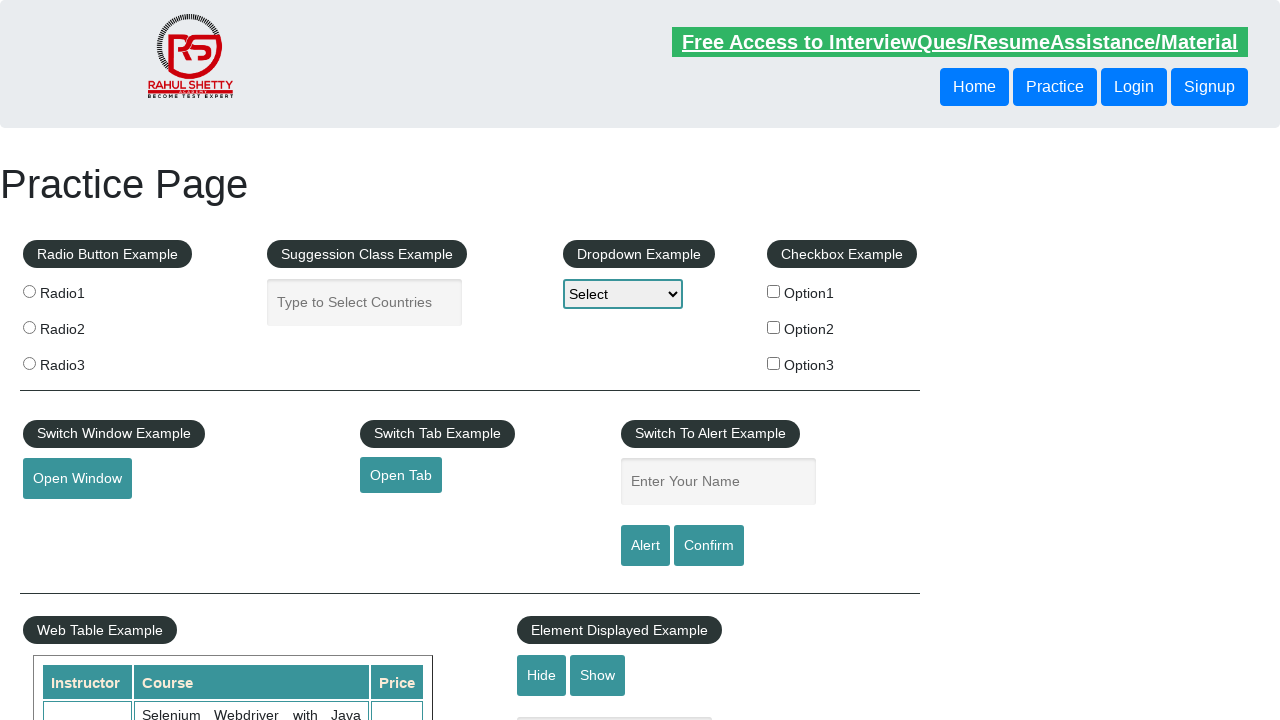